Tests registration form submission with only required fields (first name, last name, gender, phone number) and verifies the submitted data in the result table.

Starting URL: https://demoqa.com/automation-practice-form

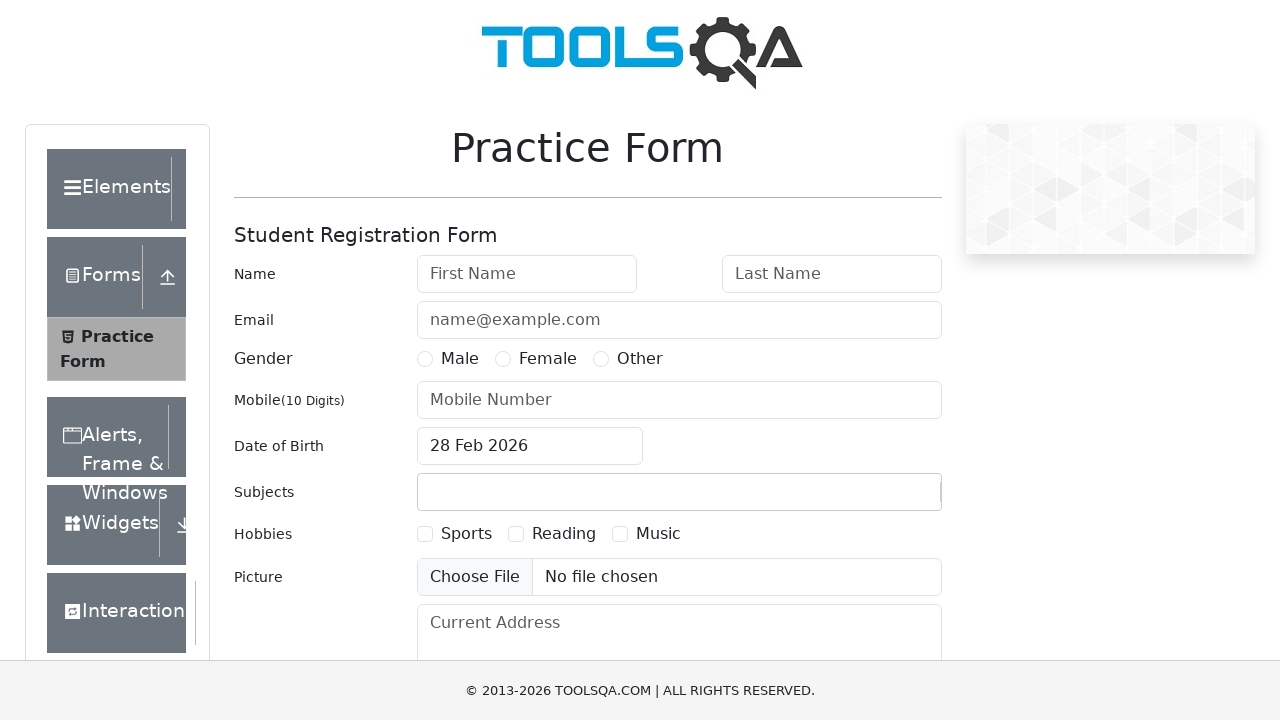

Filled first name field with 'Irina' on #firstName
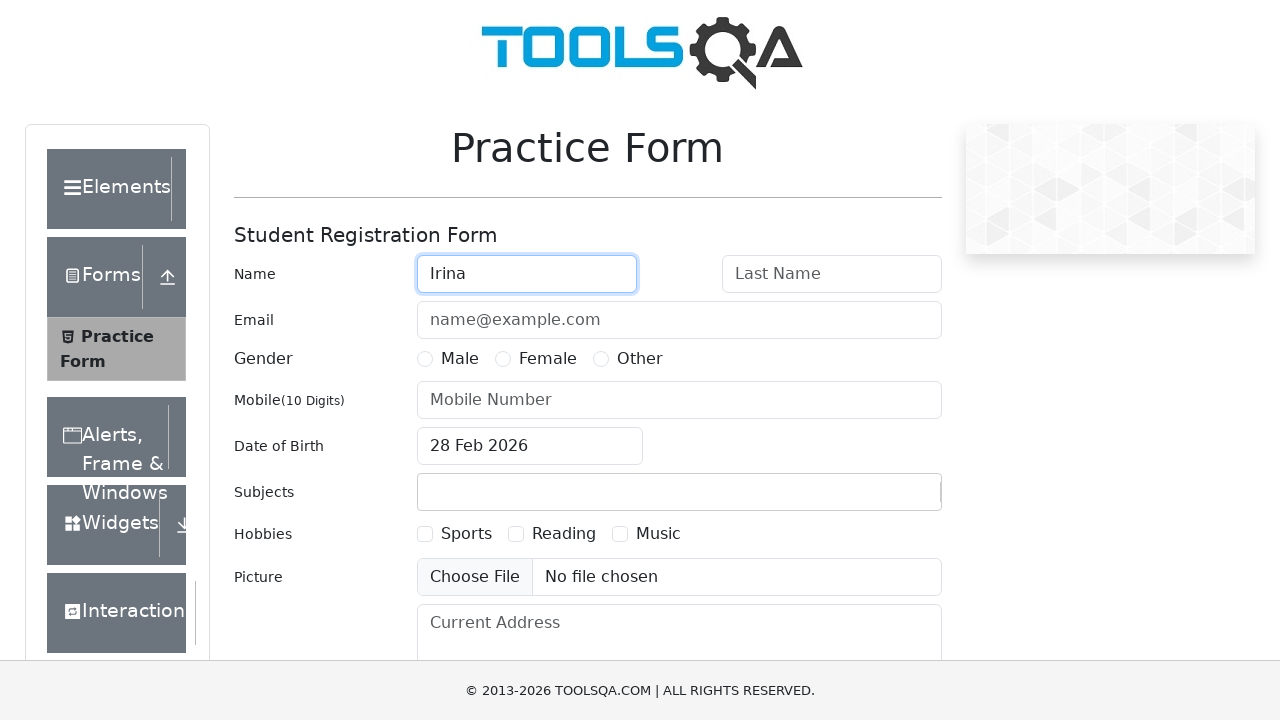

Filled last name field with 'Petrova' on #lastName
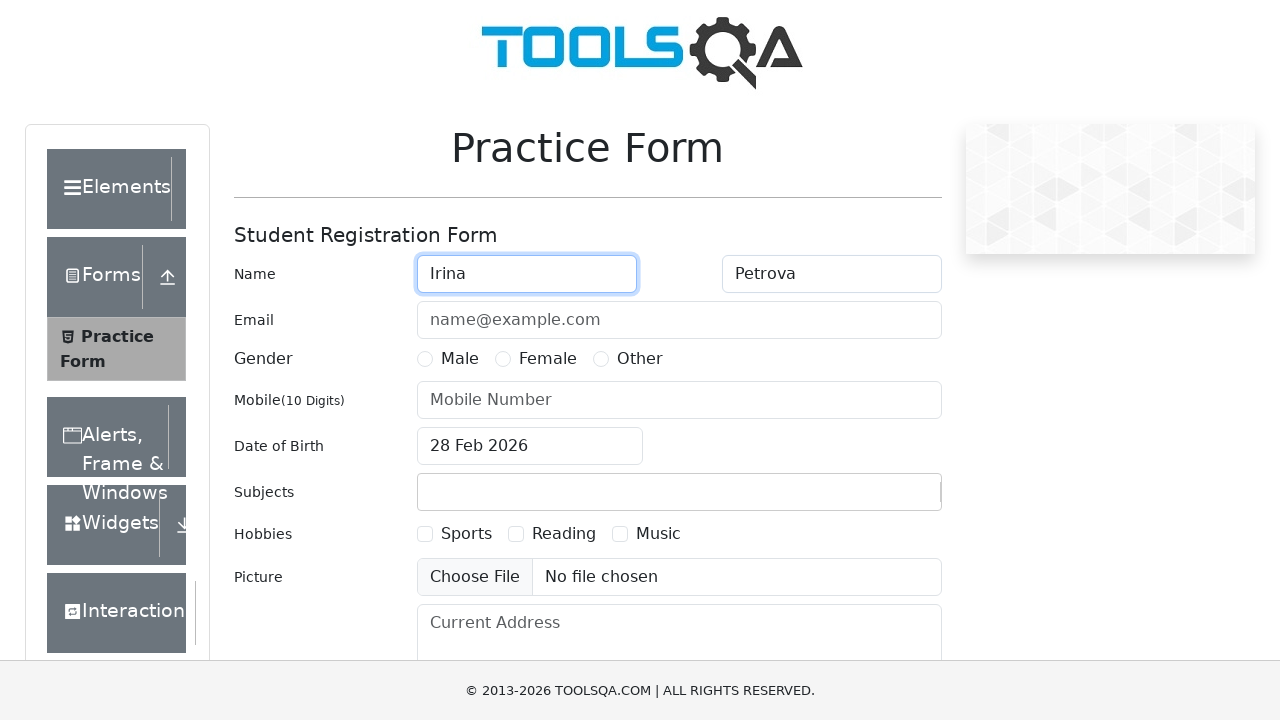

Selected Female gender option at (548, 359) on label[for='gender-radio-2']
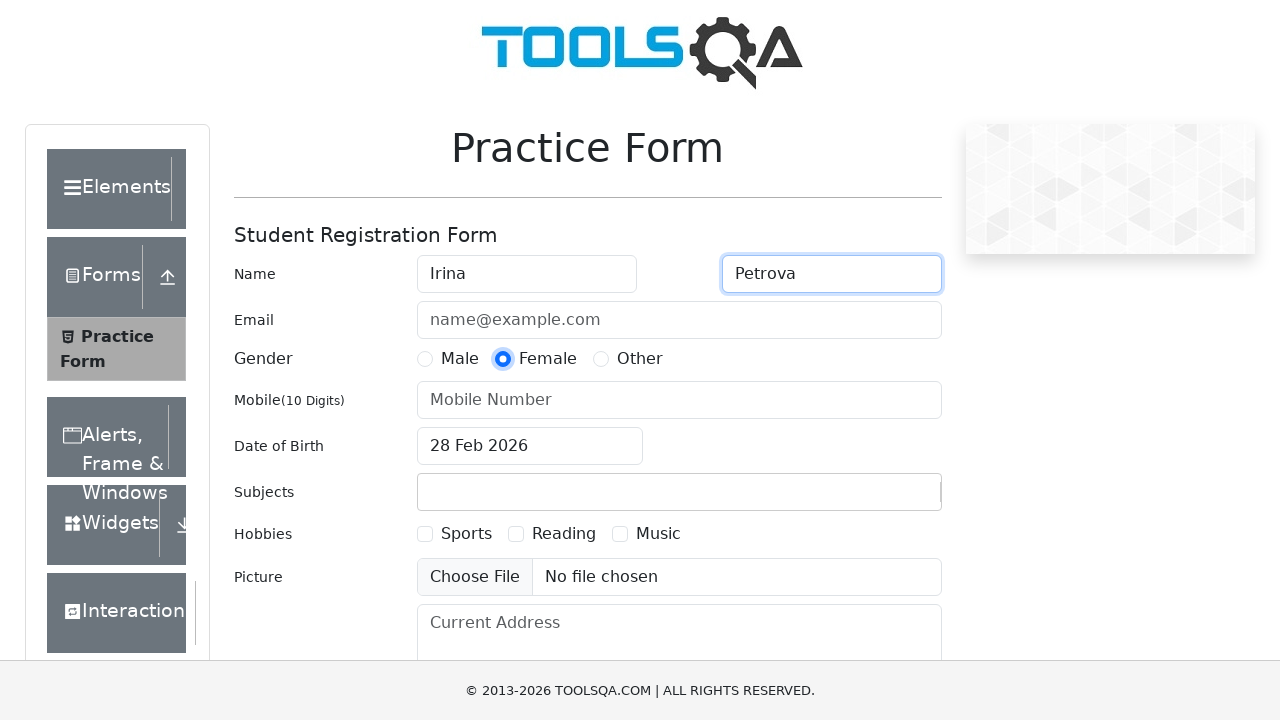

Filled phone number field with '1234567889' on #userNumber
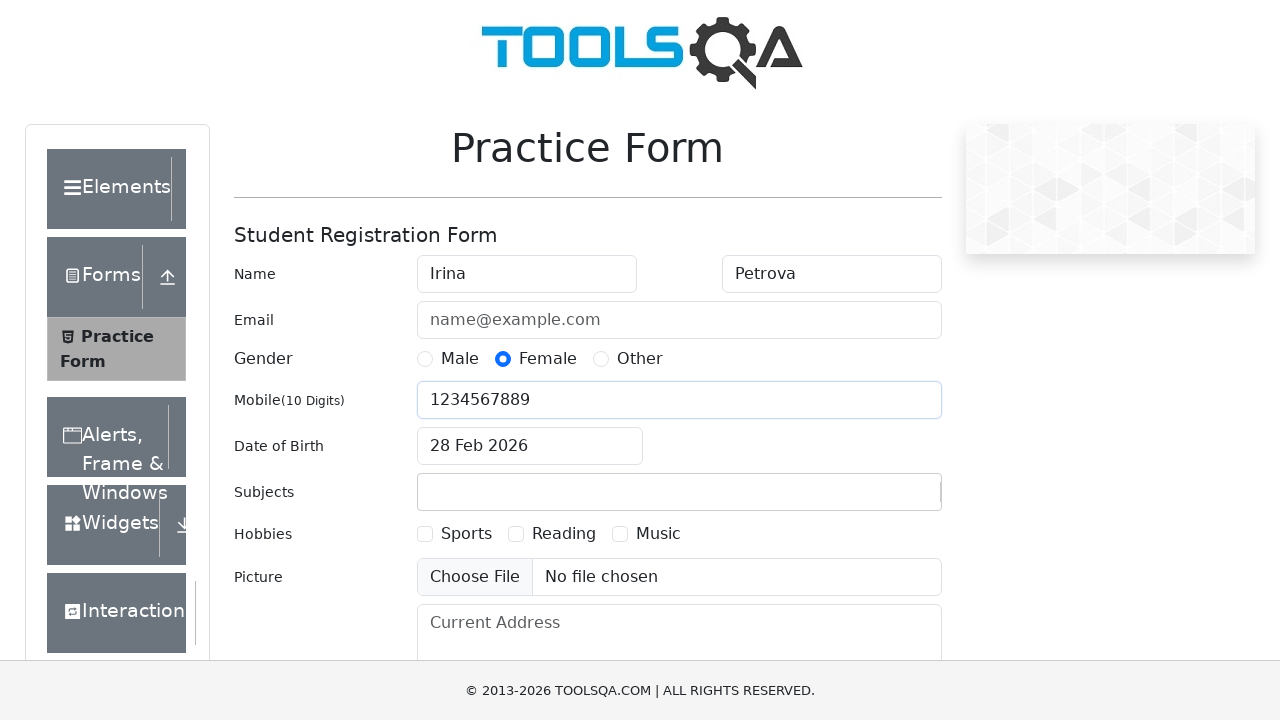

Clicked submit button to submit the registration form at (885, 499) on #submit
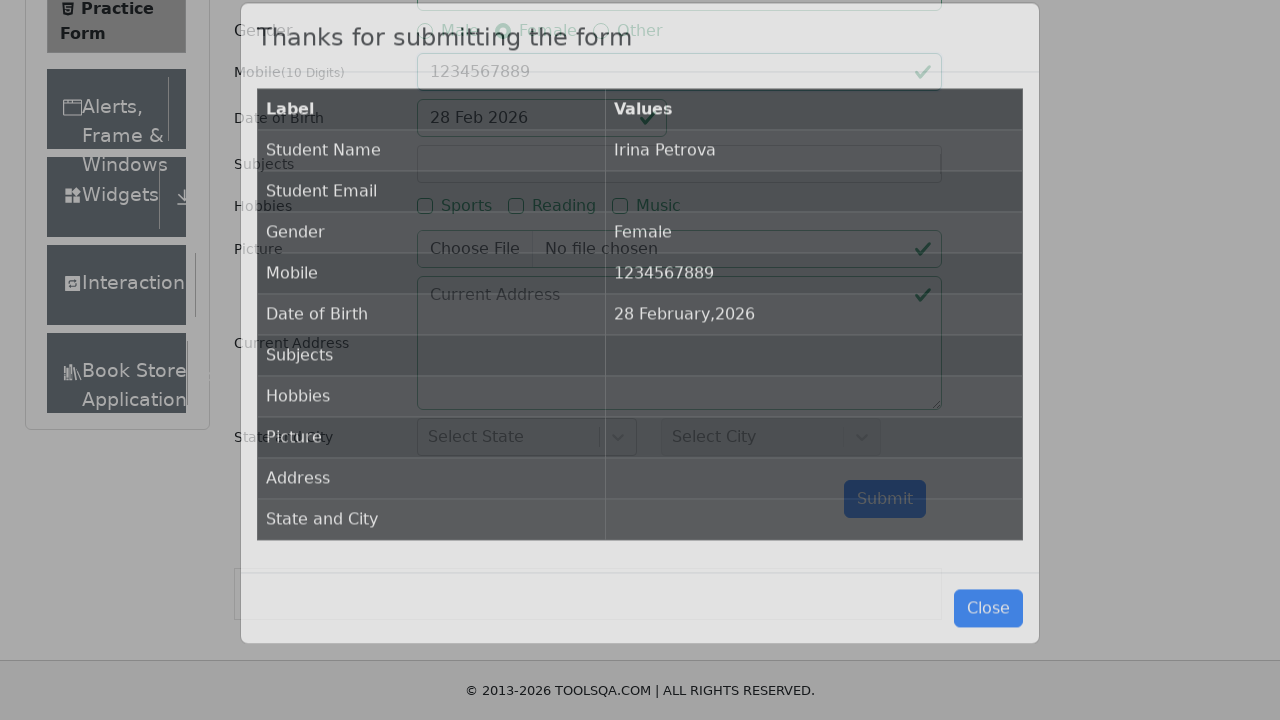

Results modal content loaded and visible
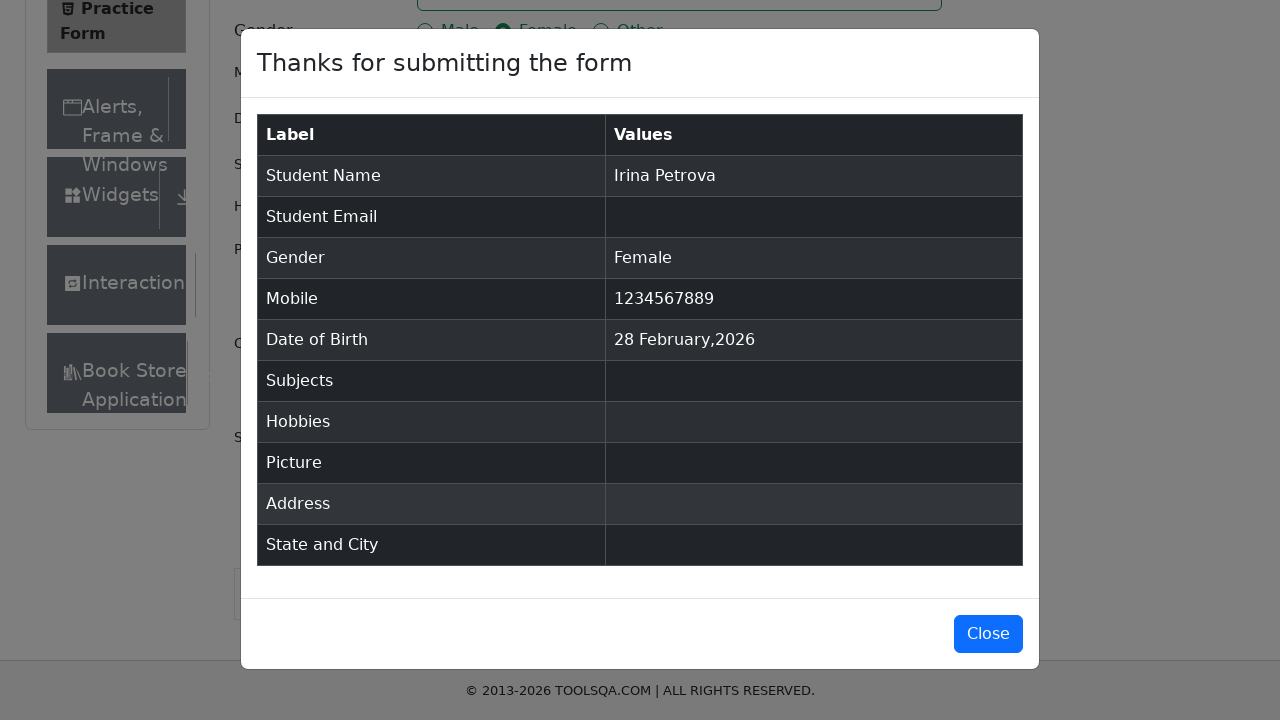

Verified submitted data 'Irina Petrova' appears in results table
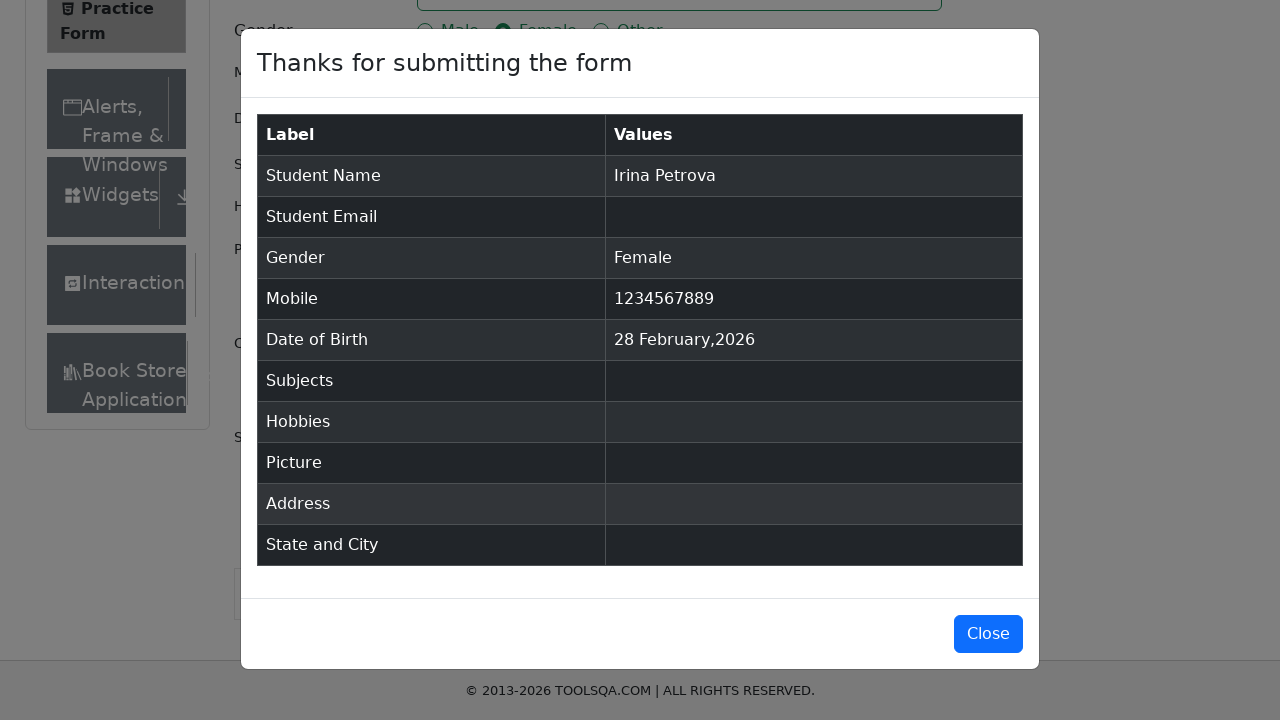

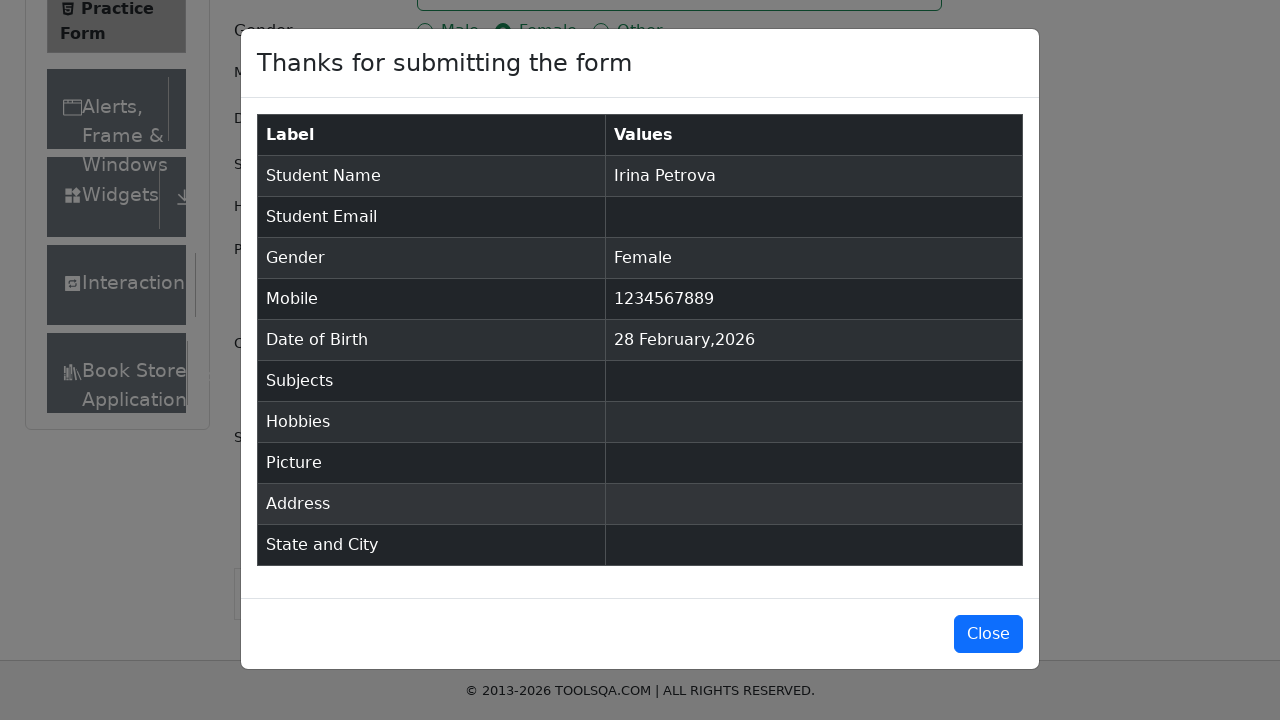